Tests simple alert interaction by clicking a button to trigger an alert and accepting it

Starting URL: https://demoqa.com/alerts

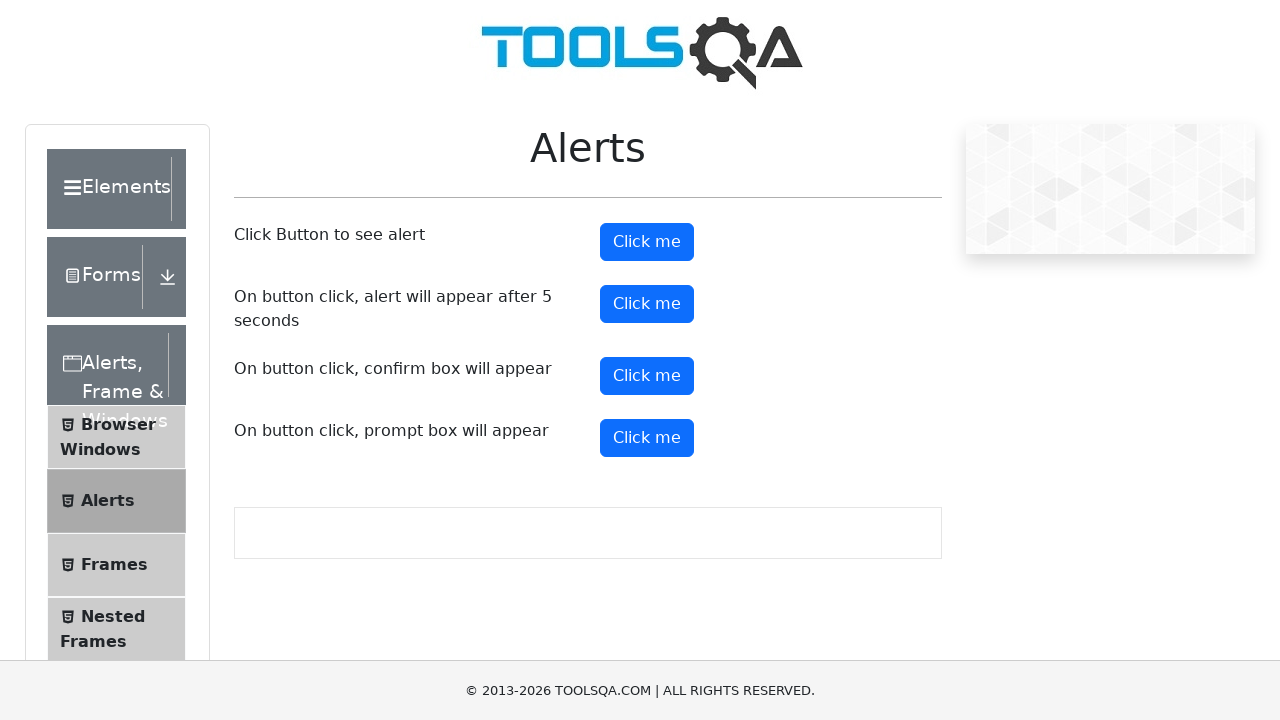

Clicked alert button to trigger simple alert at (647, 242) on #alertButton
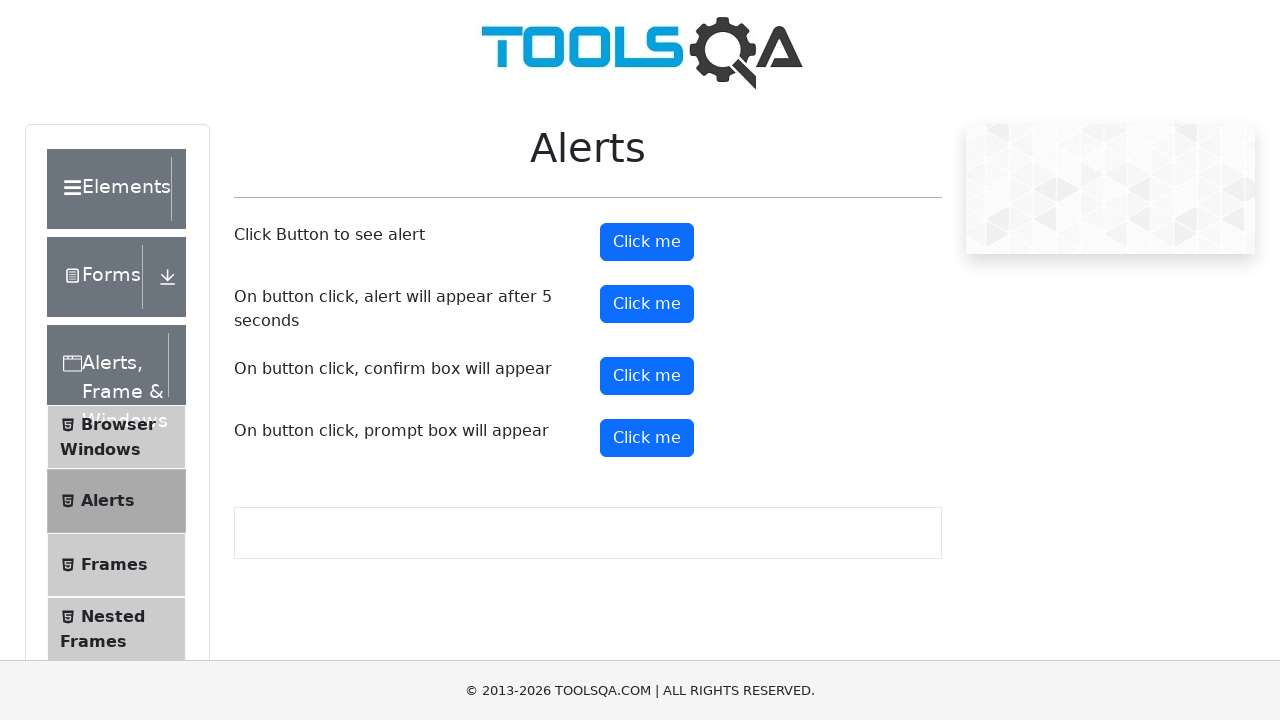

Set up dialog handler to accept alert
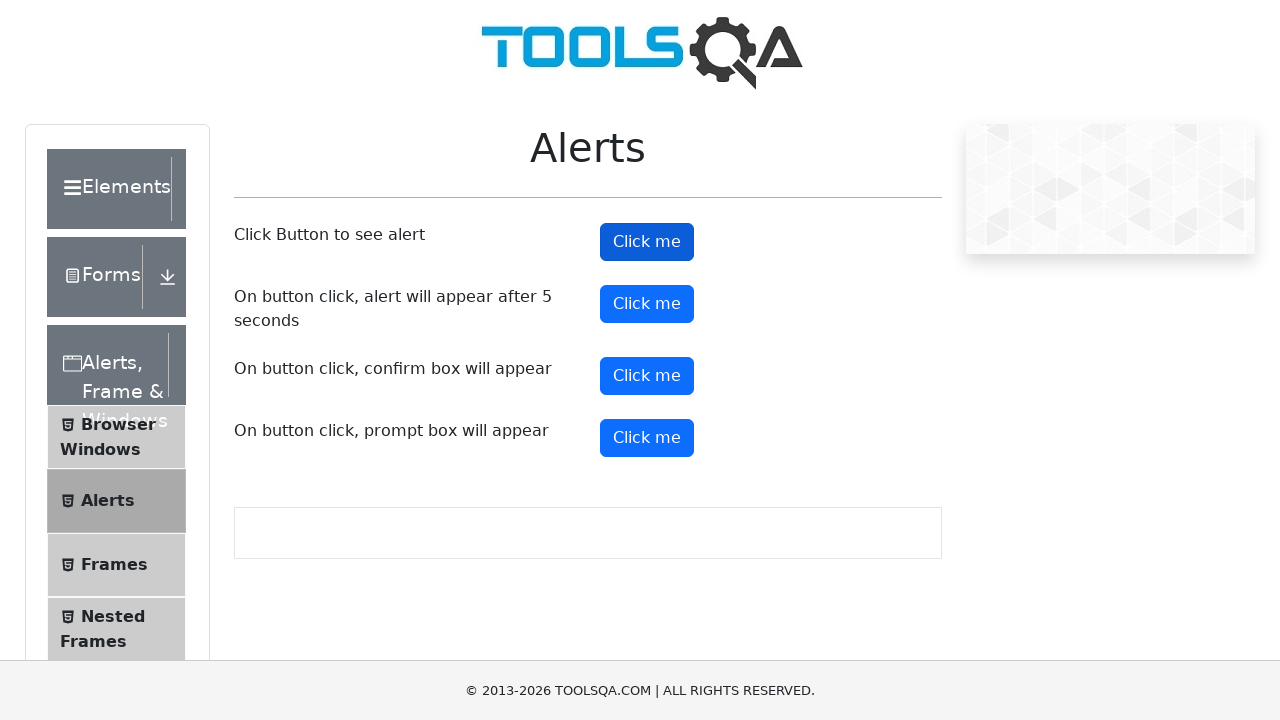

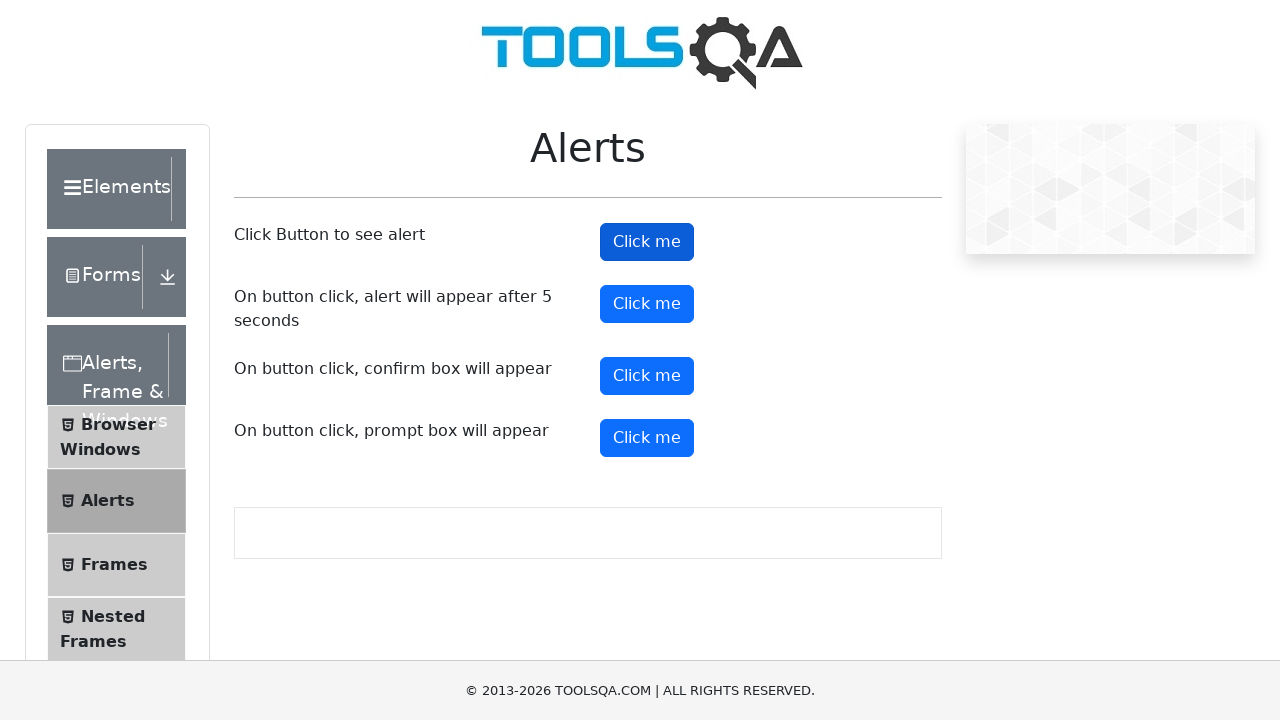